Tests window switching functionality by clicking a link that opens a new window and switching to it

Starting URL: https://the-internet.herokuapp.com/windows

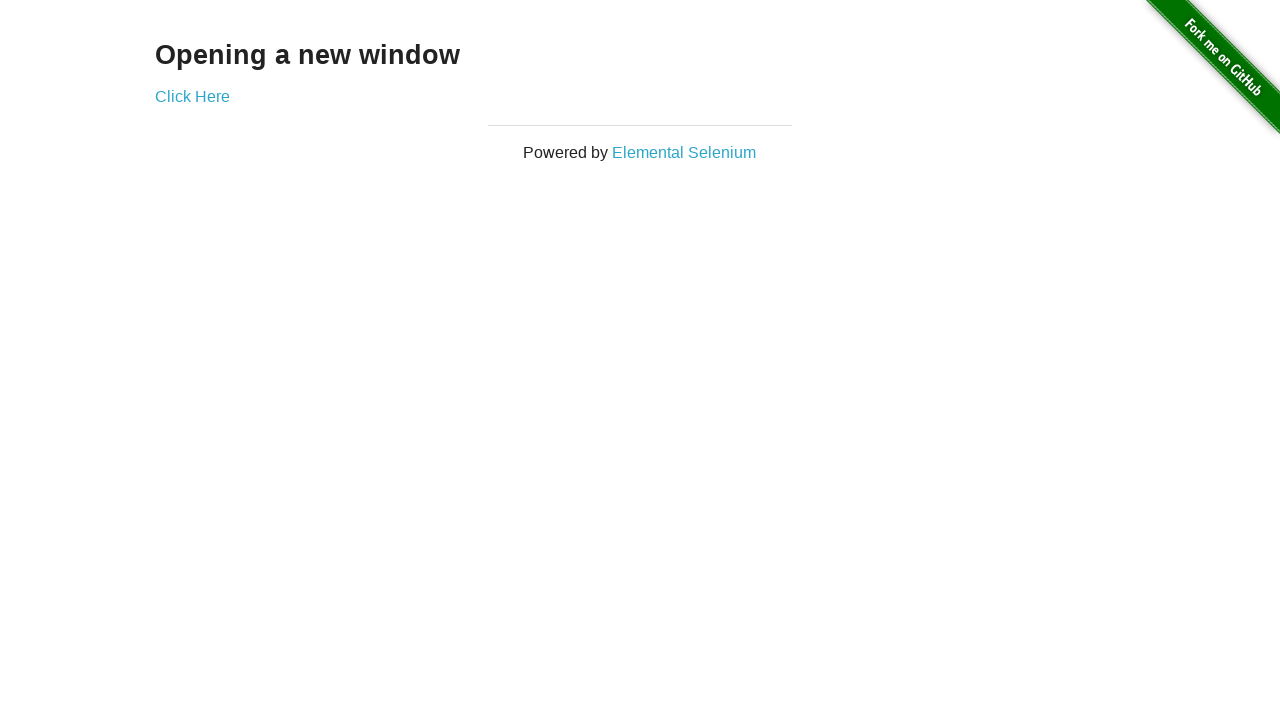

Clicked 'Click Here' link to open new window at (192, 96) on a:has-text('Click Here')
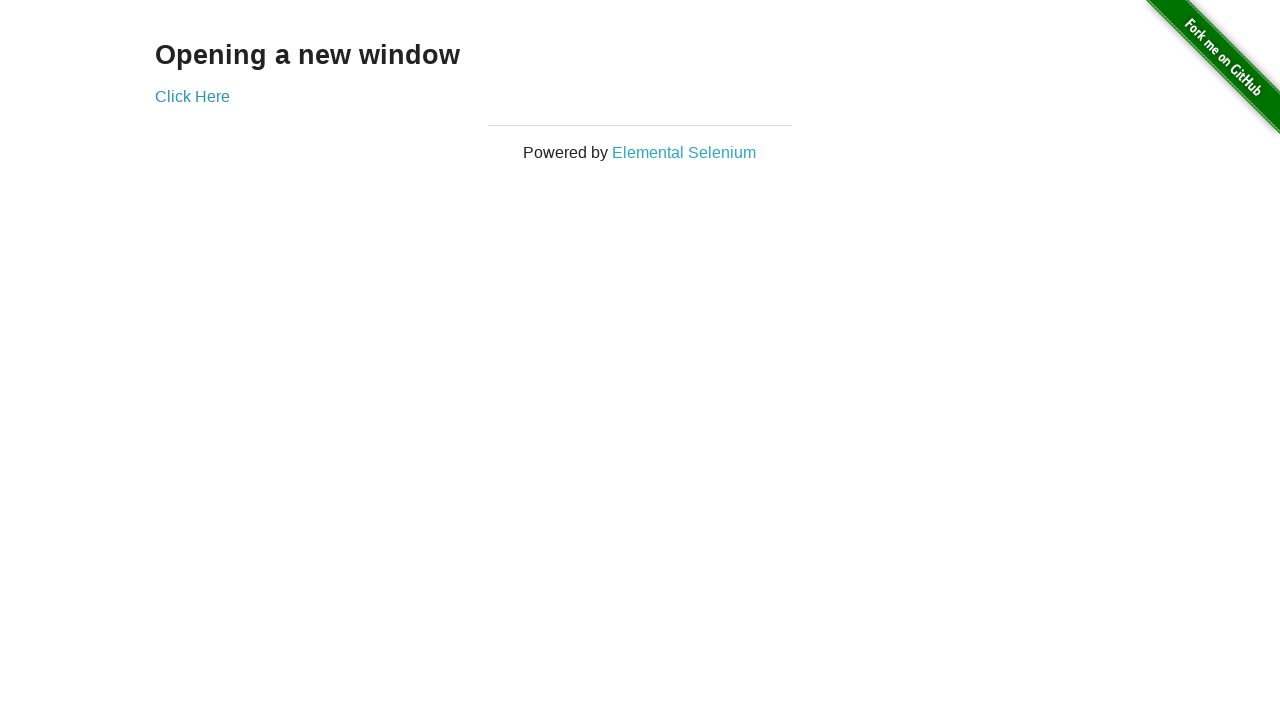

Captured new window handle
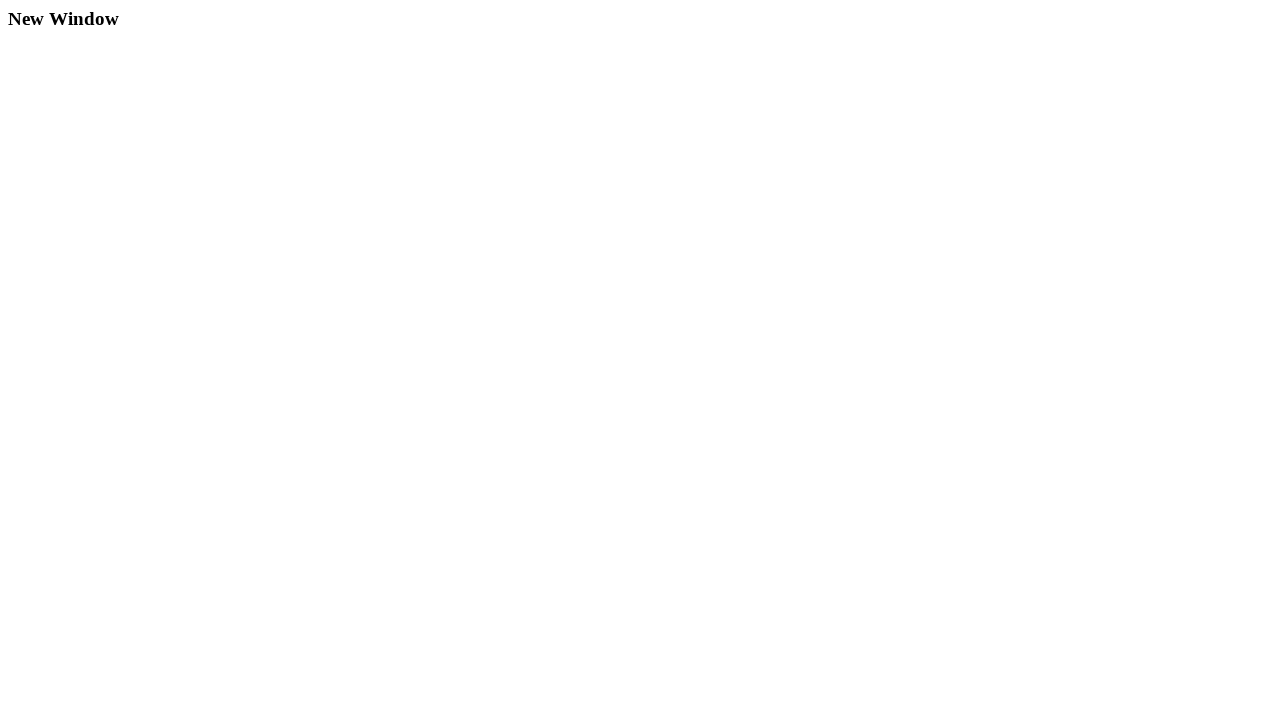

New window loaded and ready
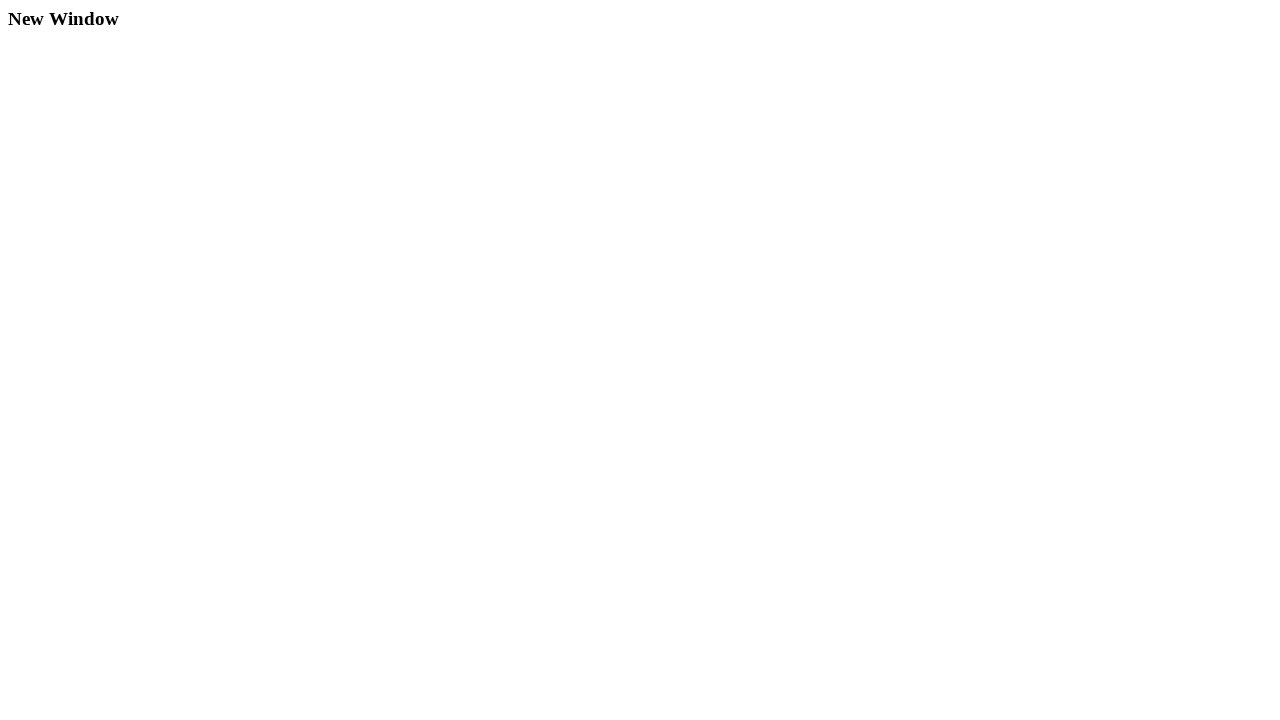

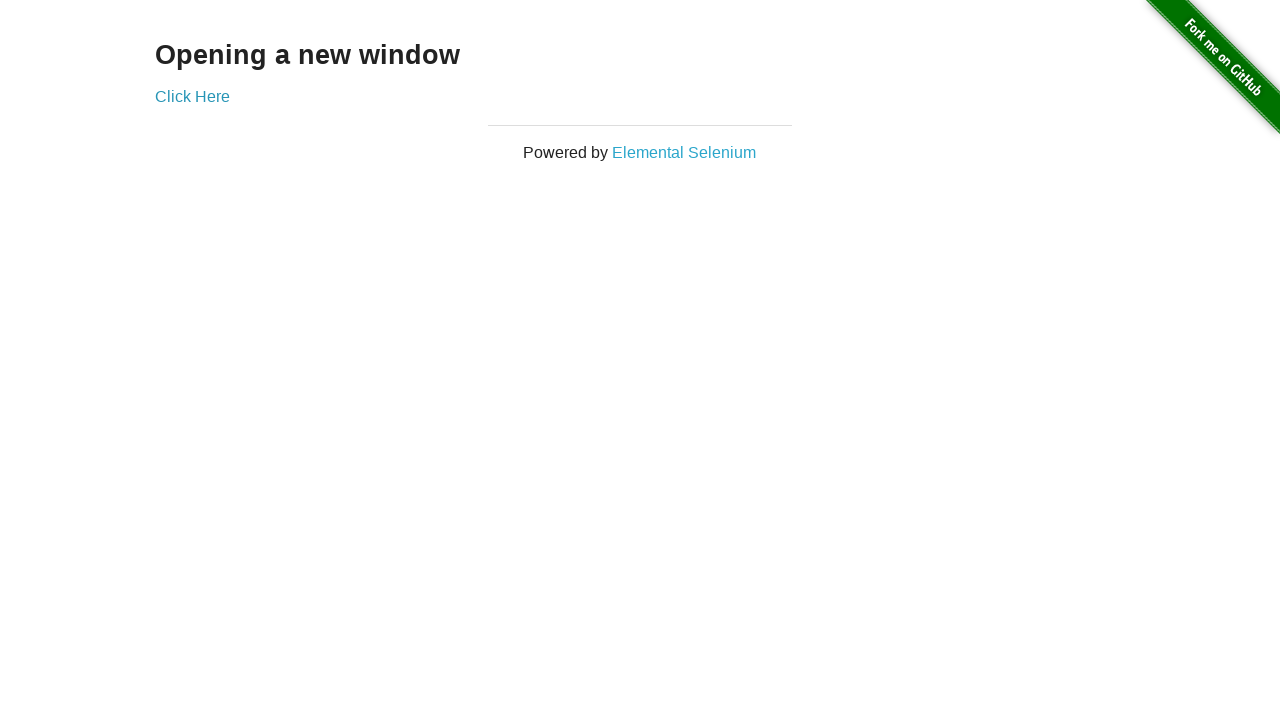